Tests window handling functionality by opening a new window, switching between windows, and verifying content in each window

Starting URL: https://the-internet.herokuapp.com/windows

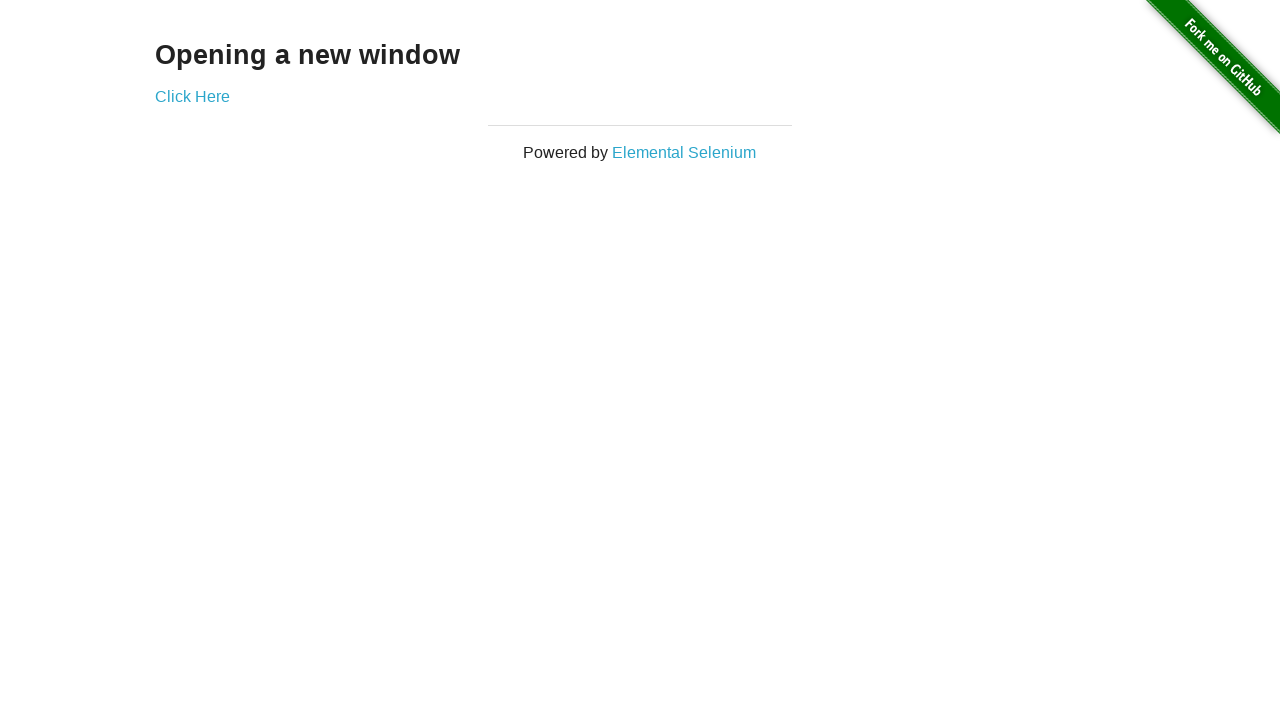

Located h3 element on initial page
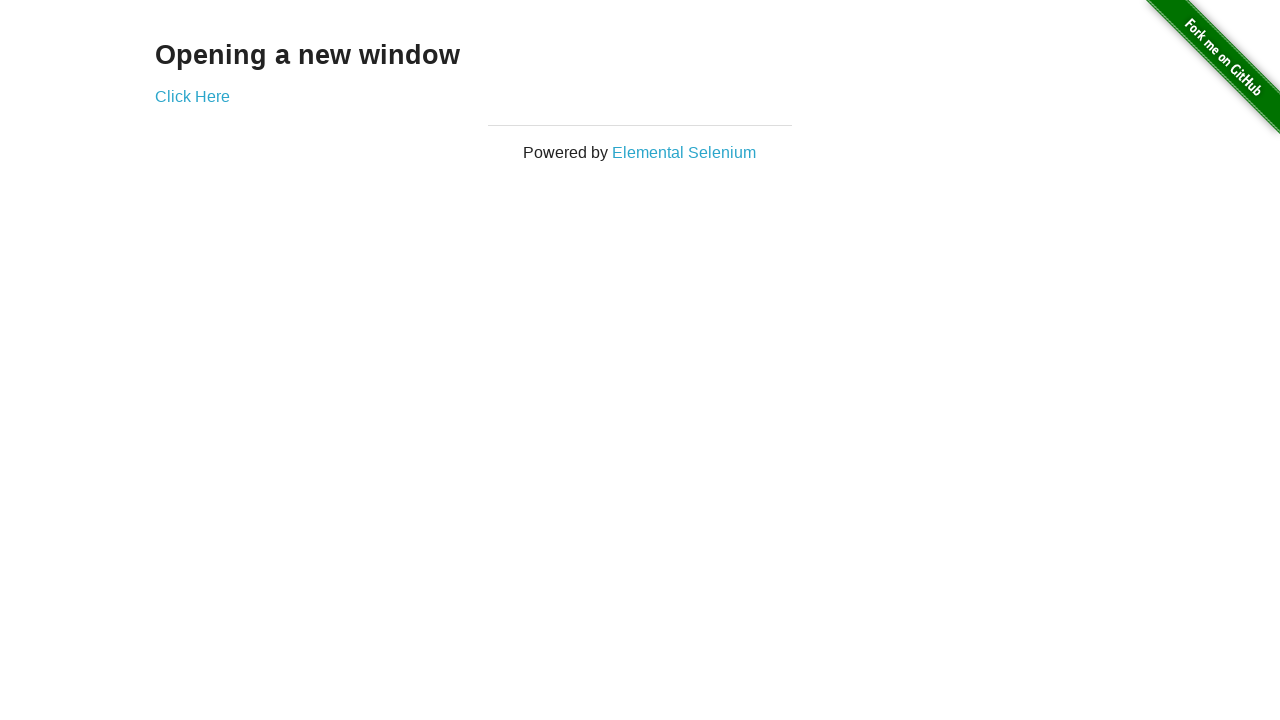

Verified h3 element contains 'Opening a new window'
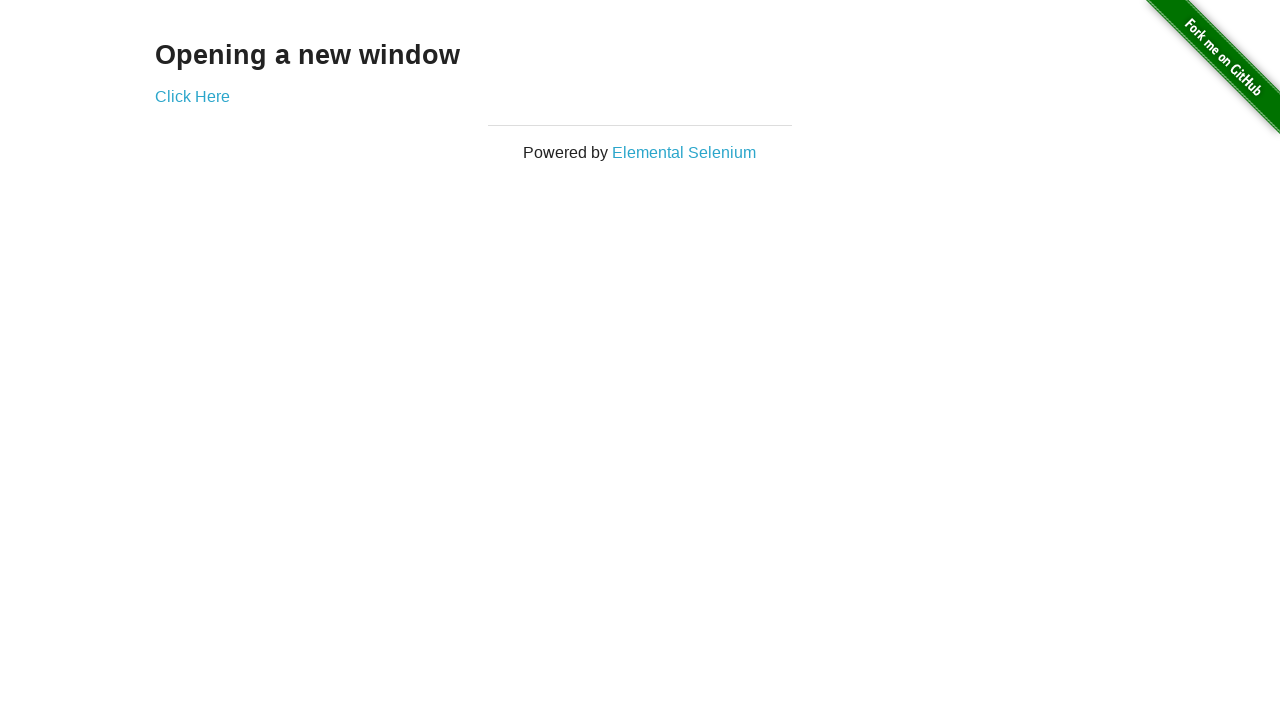

Verified initial page title is 'The Internet'
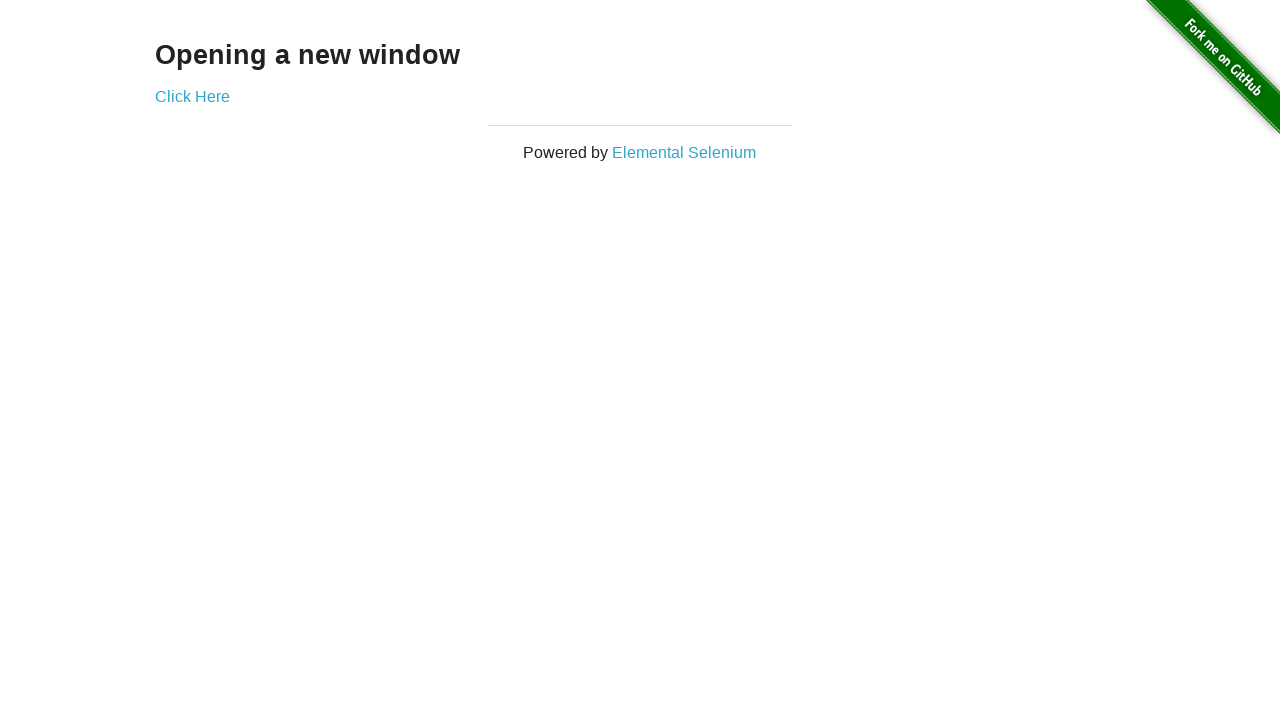

Clicked 'Click Here' link to open new window at (192, 96) on xpath=//a[text()='Click Here']
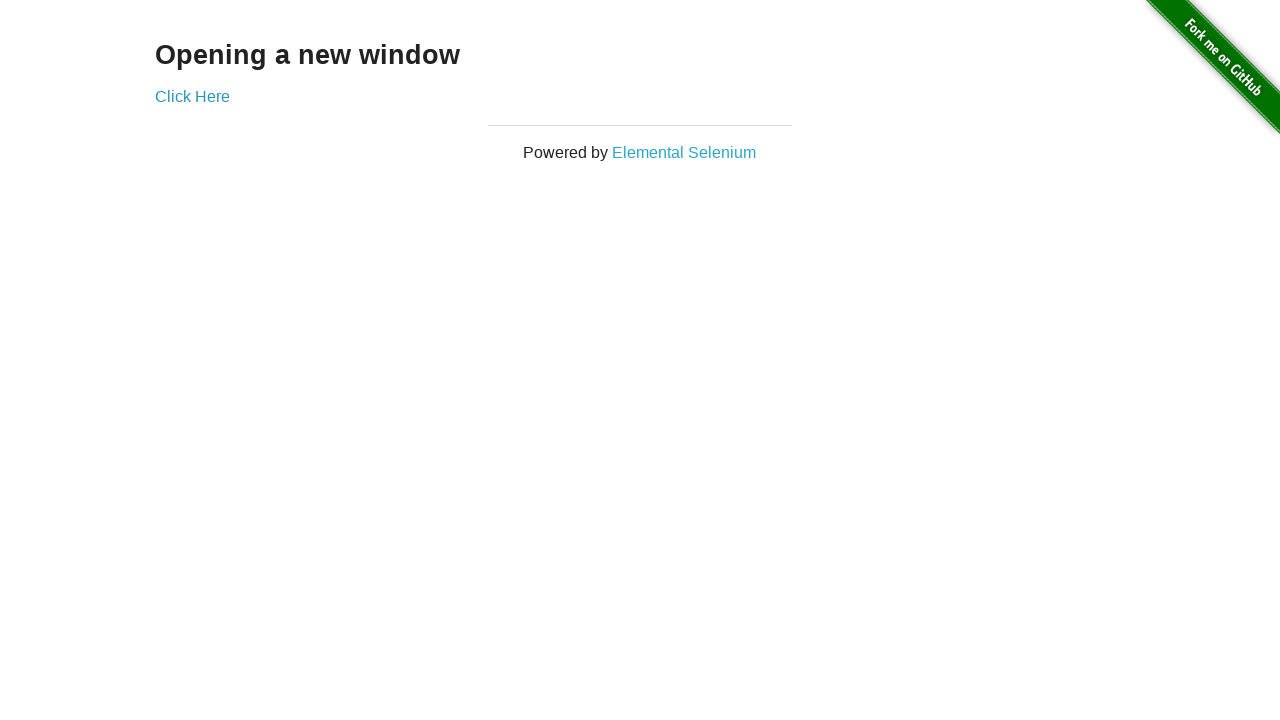

New window opened and reference captured
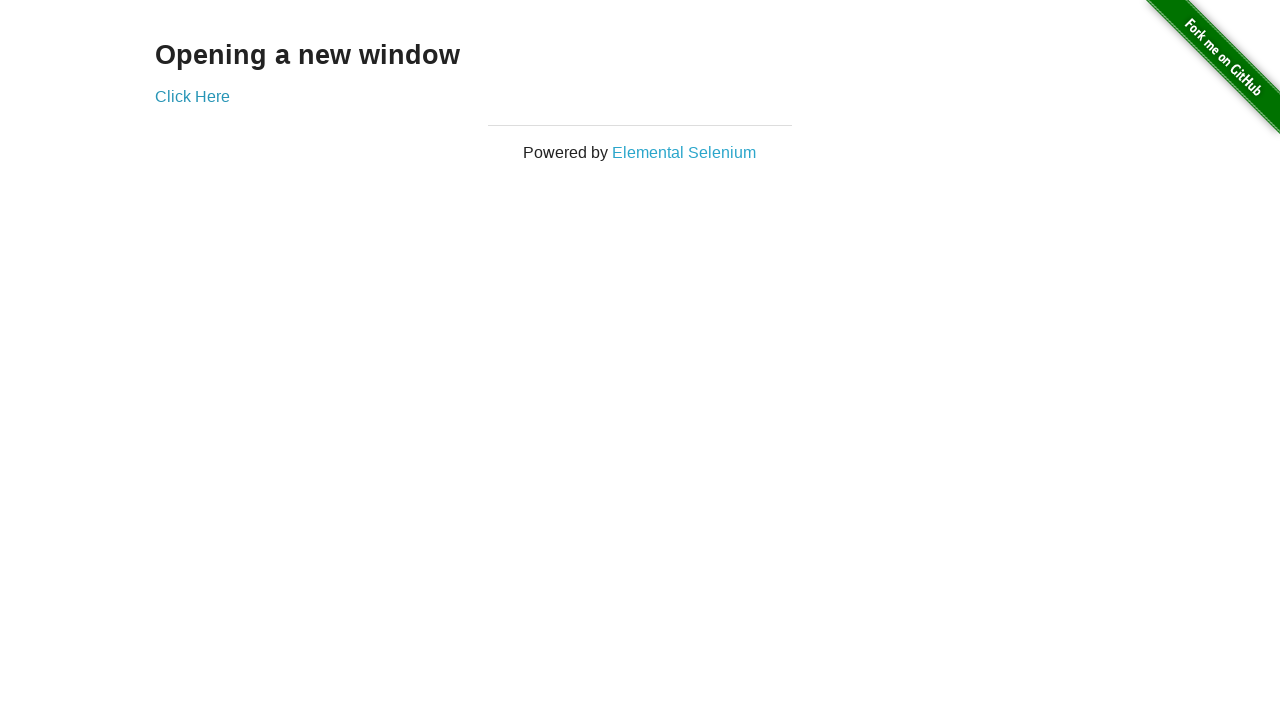

Verified new window title is 'New Window'
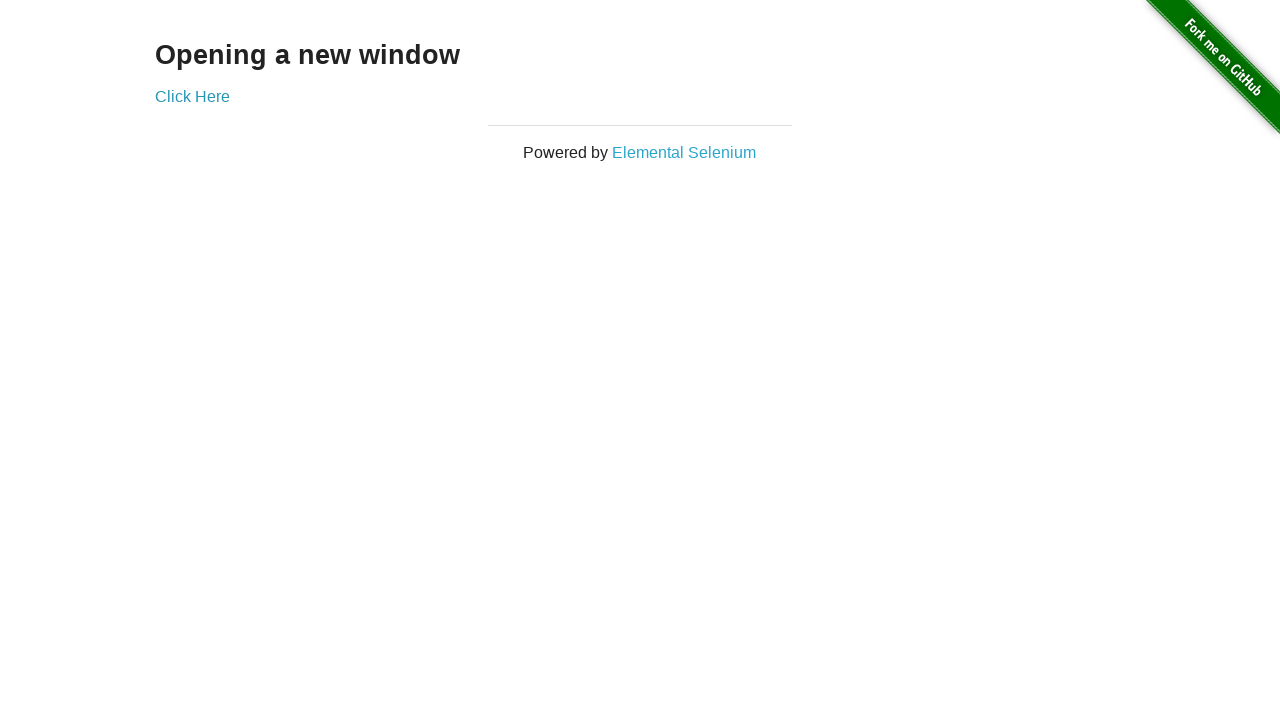

Located h3 element in new window
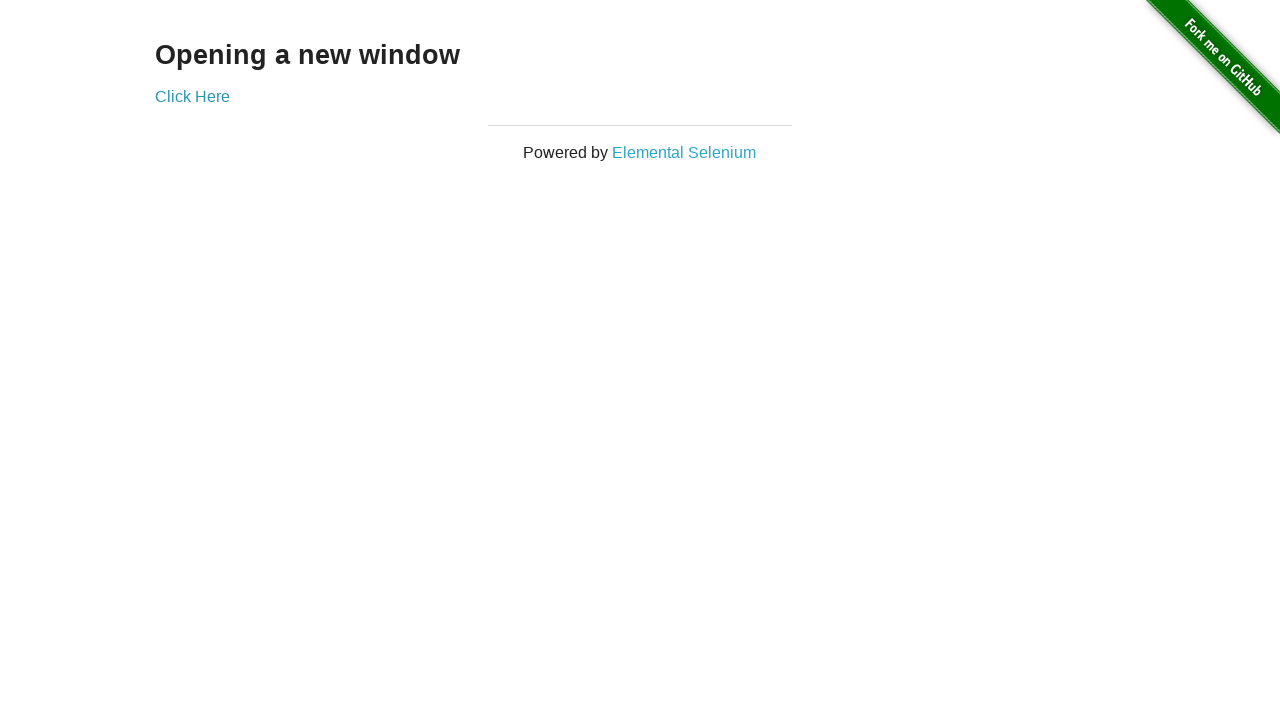

Verified h3 element in new window contains 'New Window'
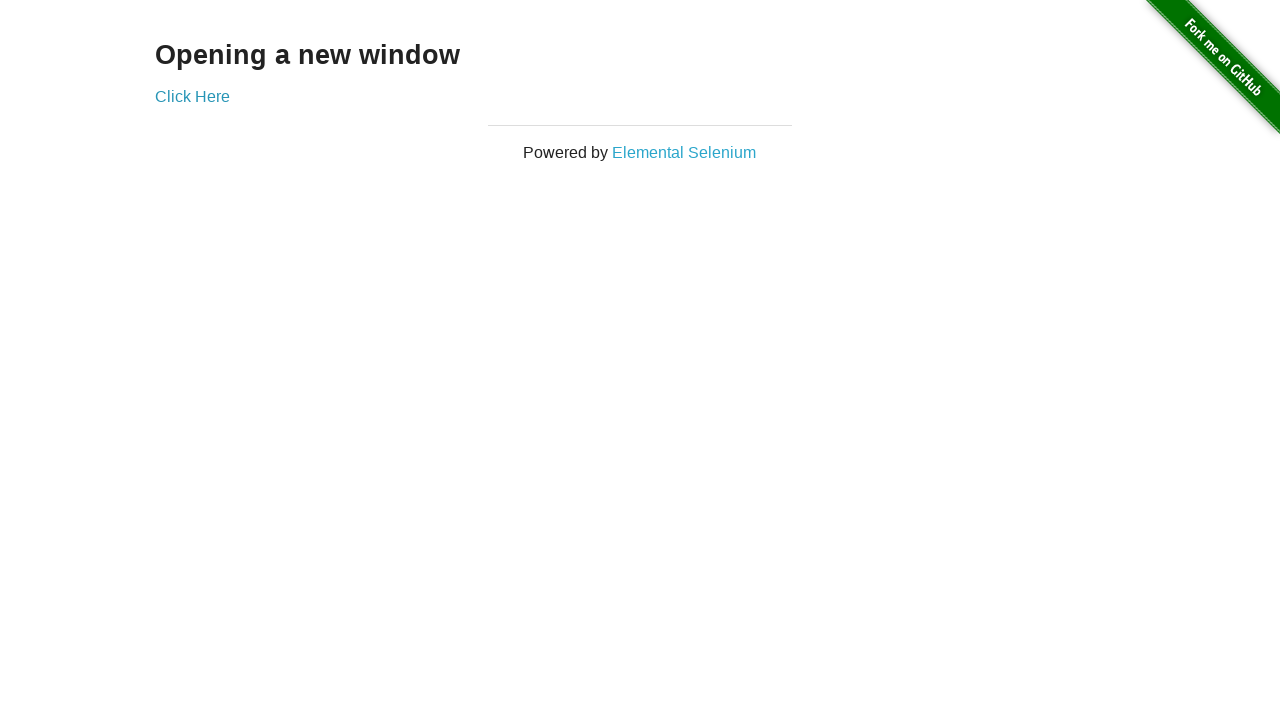

Switched back to initial window and verified title is 'The Internet'
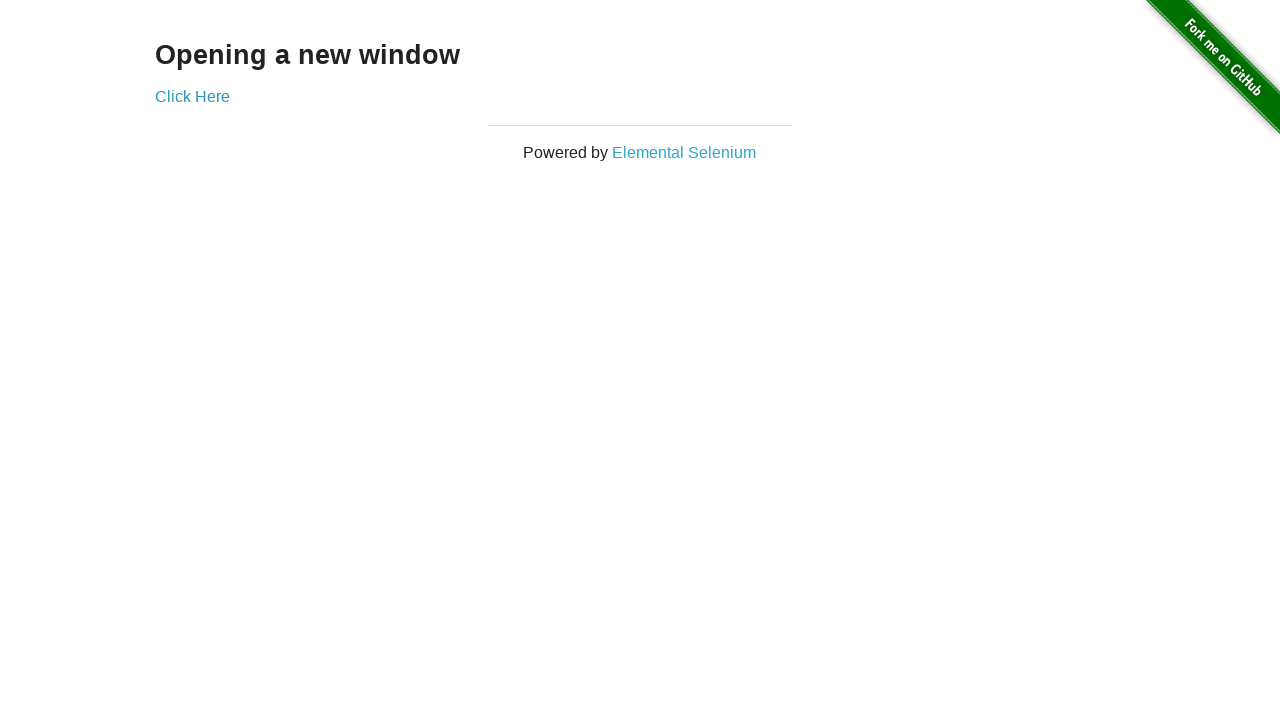

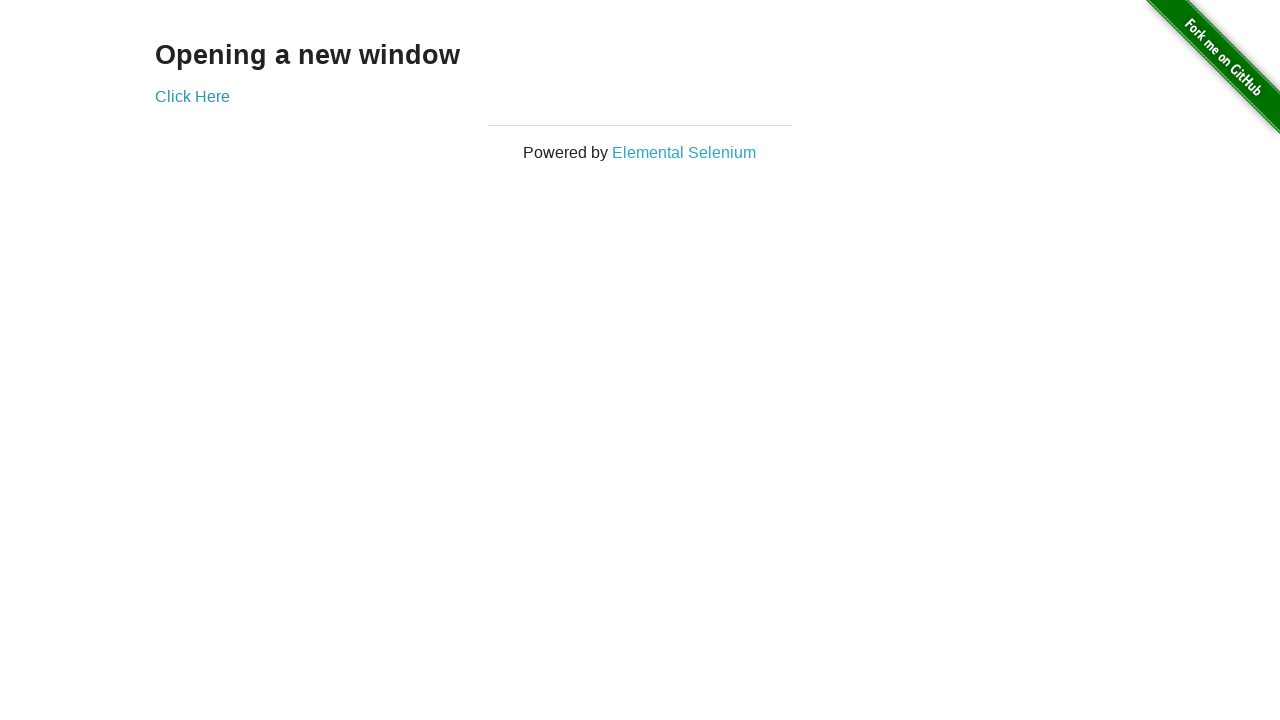